Navigates to the Sauce Labs homepage and verifies that the page title contains "Sauce Labs"

Starting URL: https://saucelabs.com

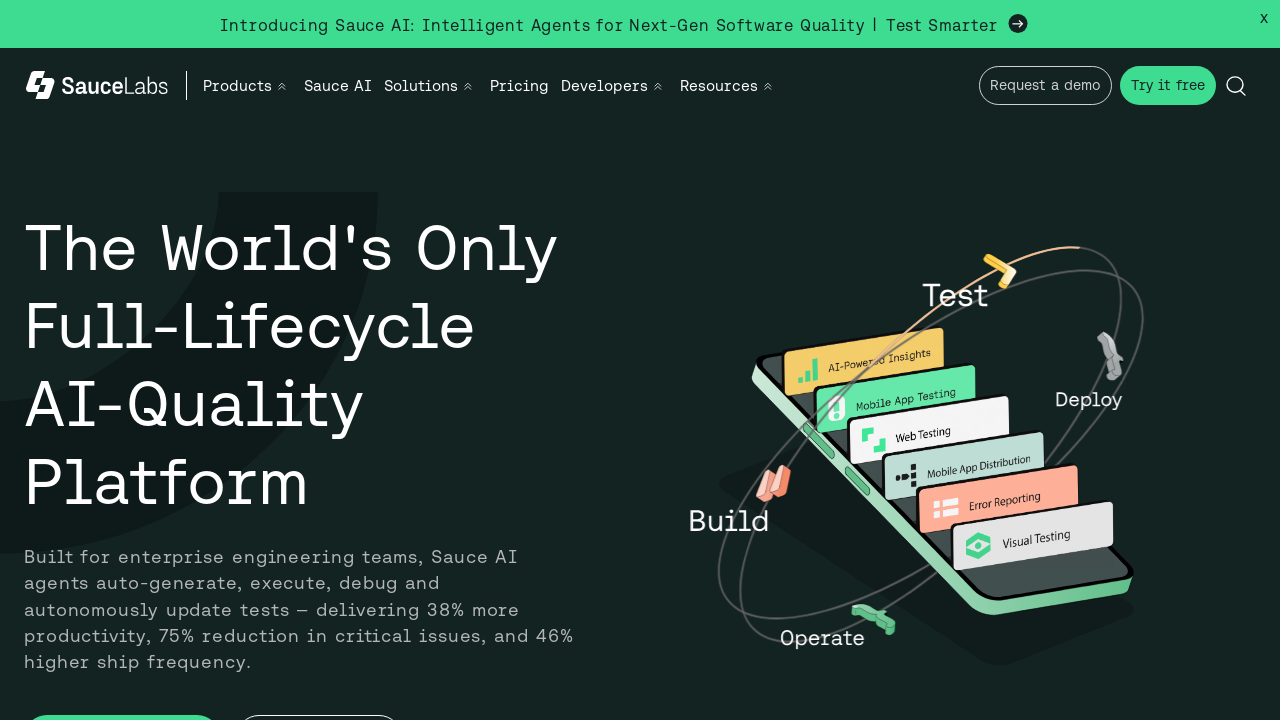

Waited for page to reach domcontentloaded state
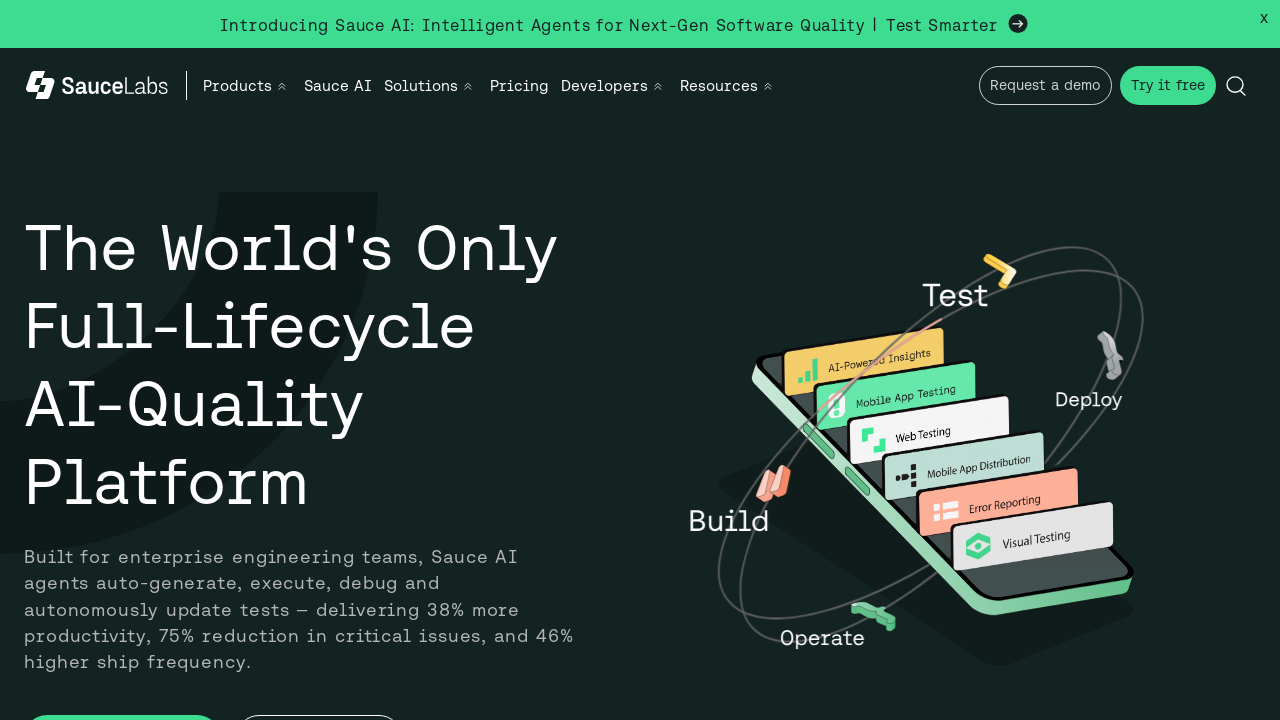

Retrieved page title: Sauce Labs: Cross Browser Testing, Selenium Testing & Mobile Testing
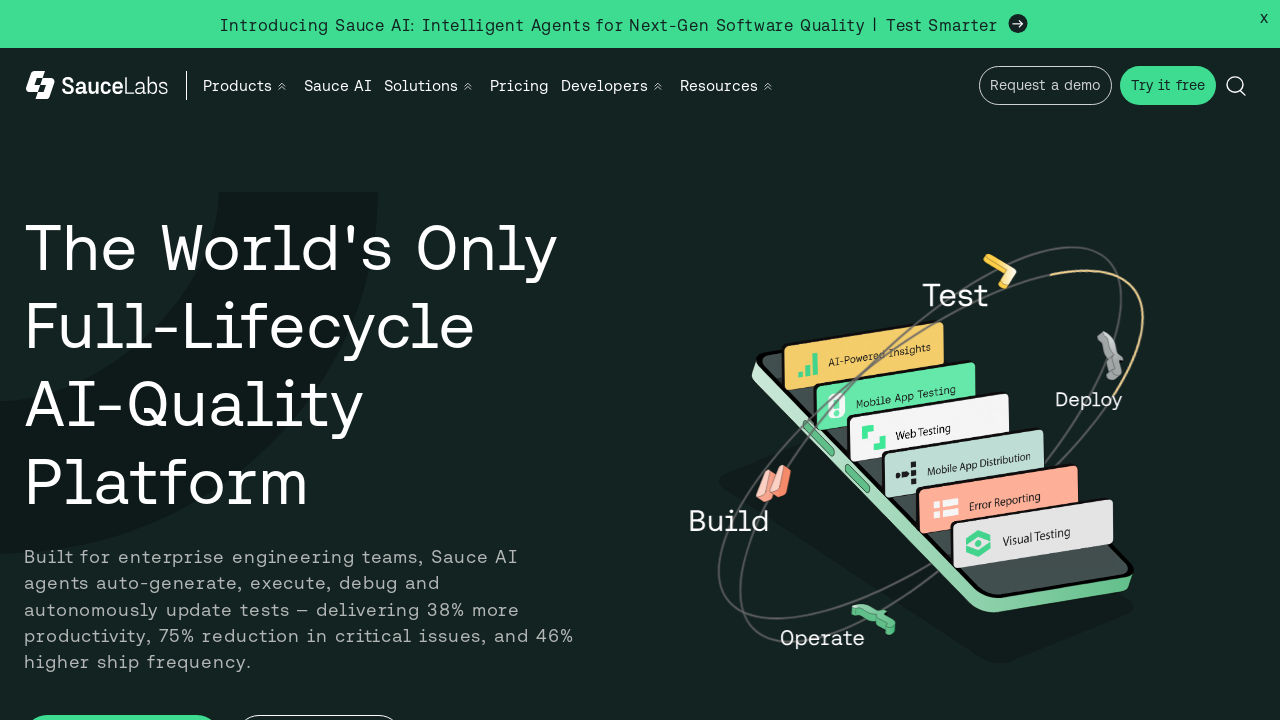

Verified that page title contains 'Sauce Labs'
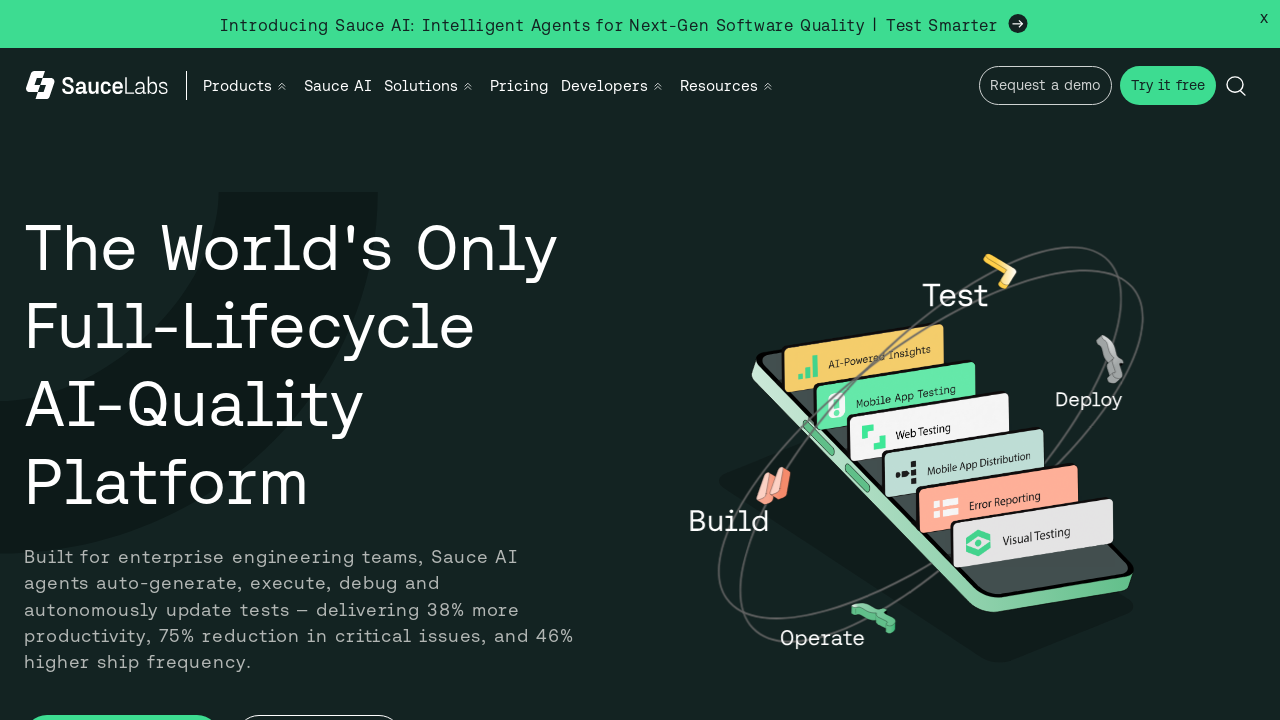

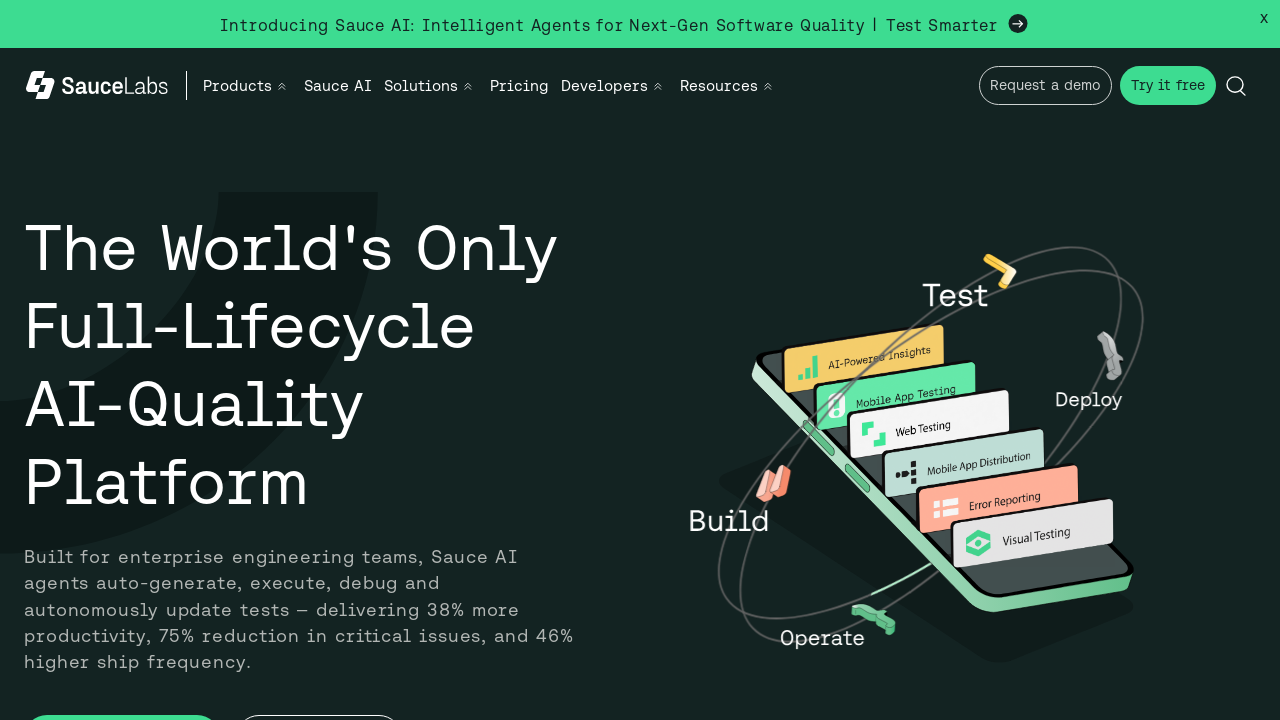